Fills out a contact form with name, email, message, and calculates the sum of two numbers from a captcha before submitting

Starting URL: https://ultimateqa.com/complicated-page

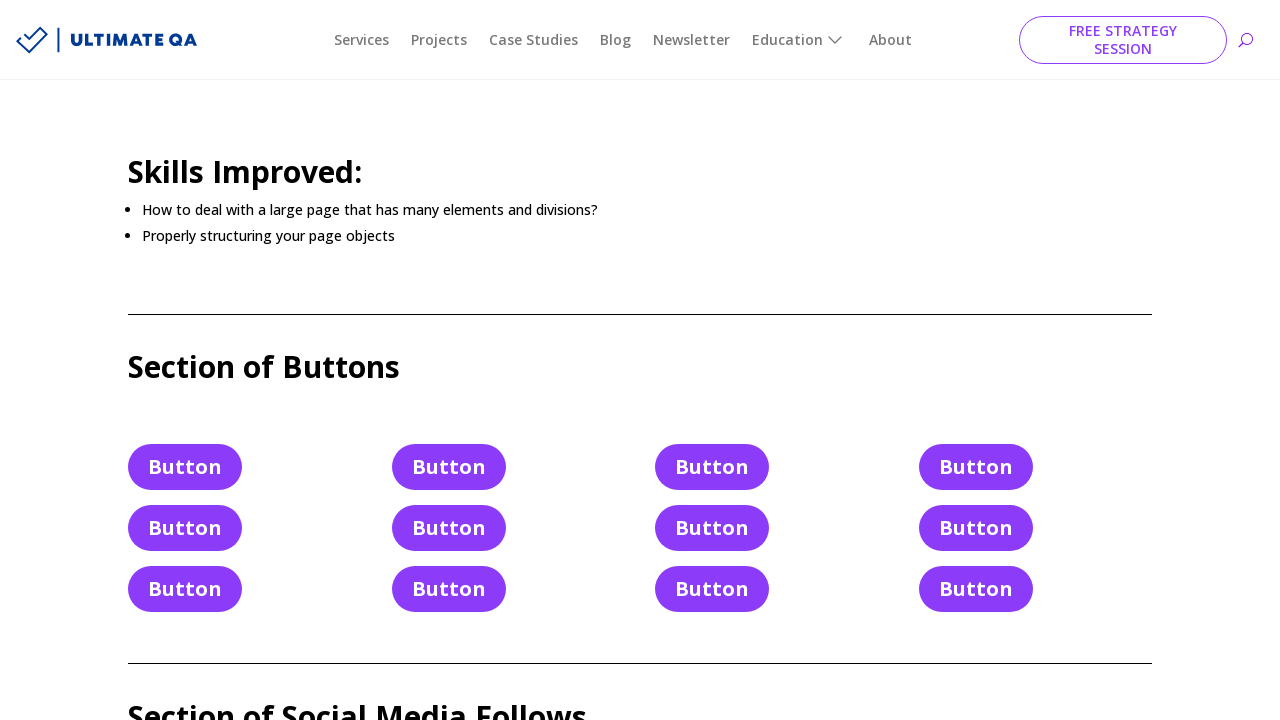

Navigated to complicated contact form page
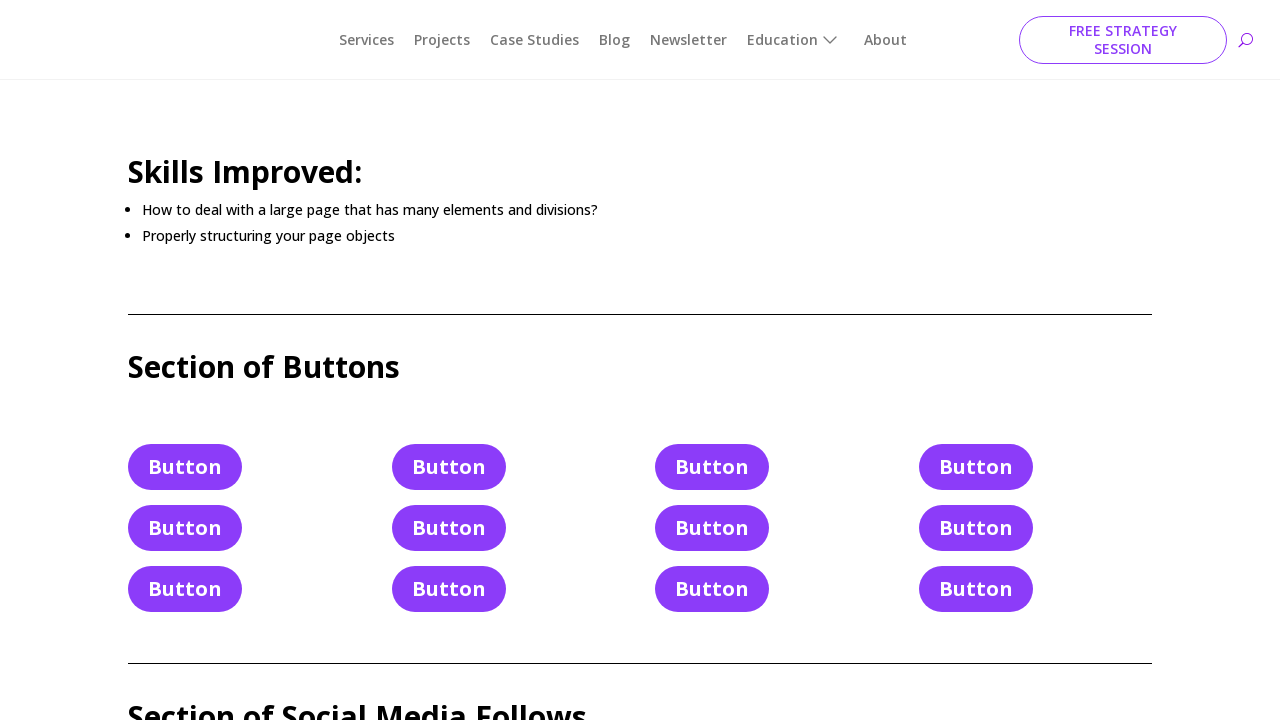

Filled name field with 'Michael' on input#et_pb_contact_name_0
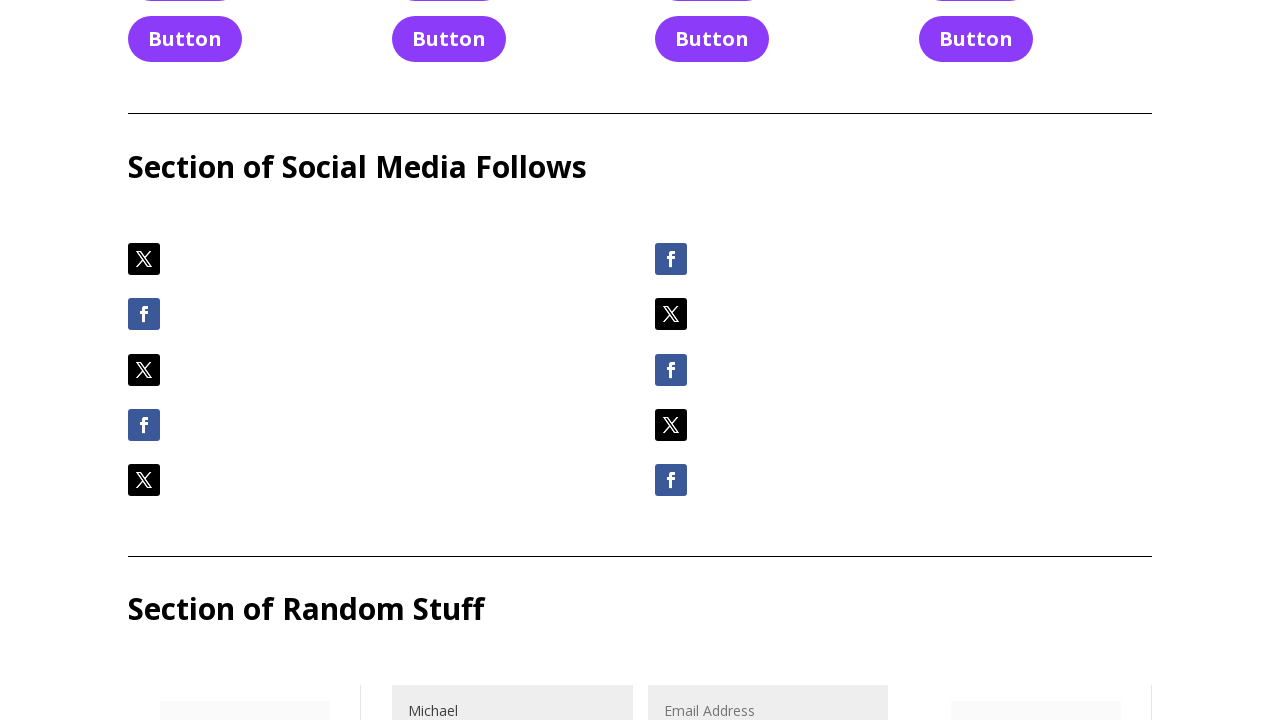

Filled email field with 'michael.johnson@example.com' on input#et_pb_contact_email_0
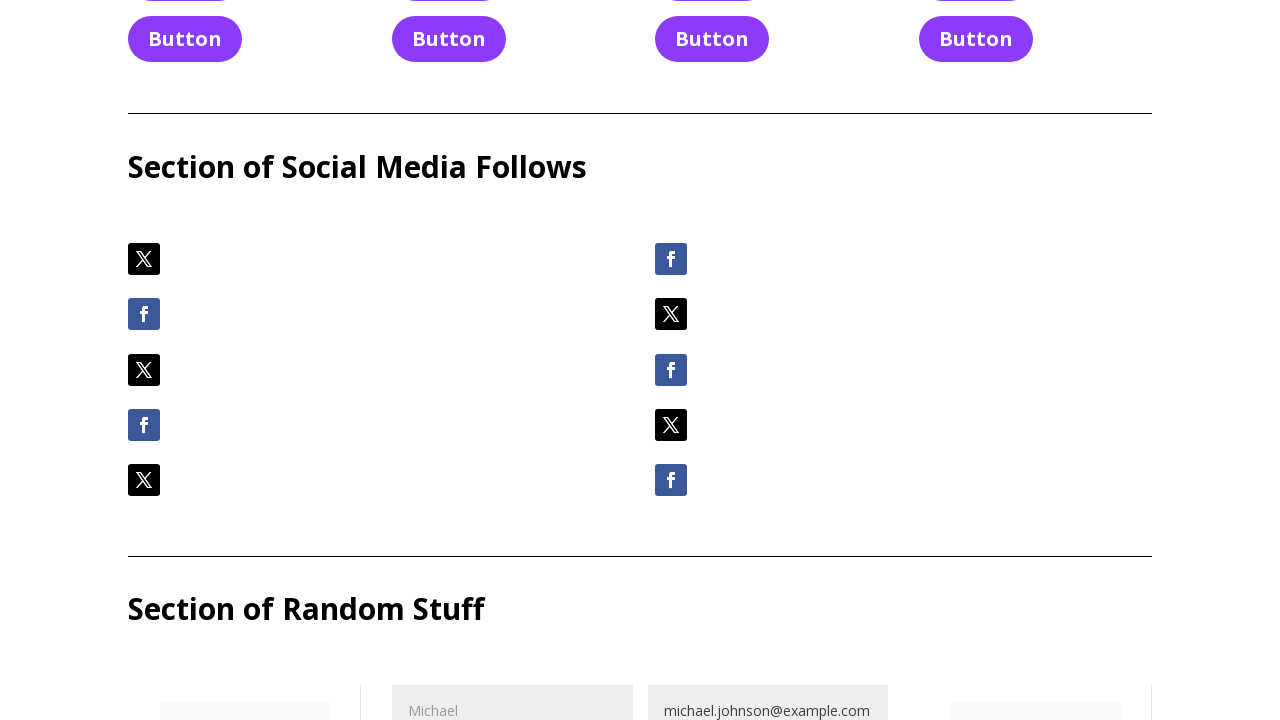

Filled message text area with test message on textarea#et_pb_contact_message_0
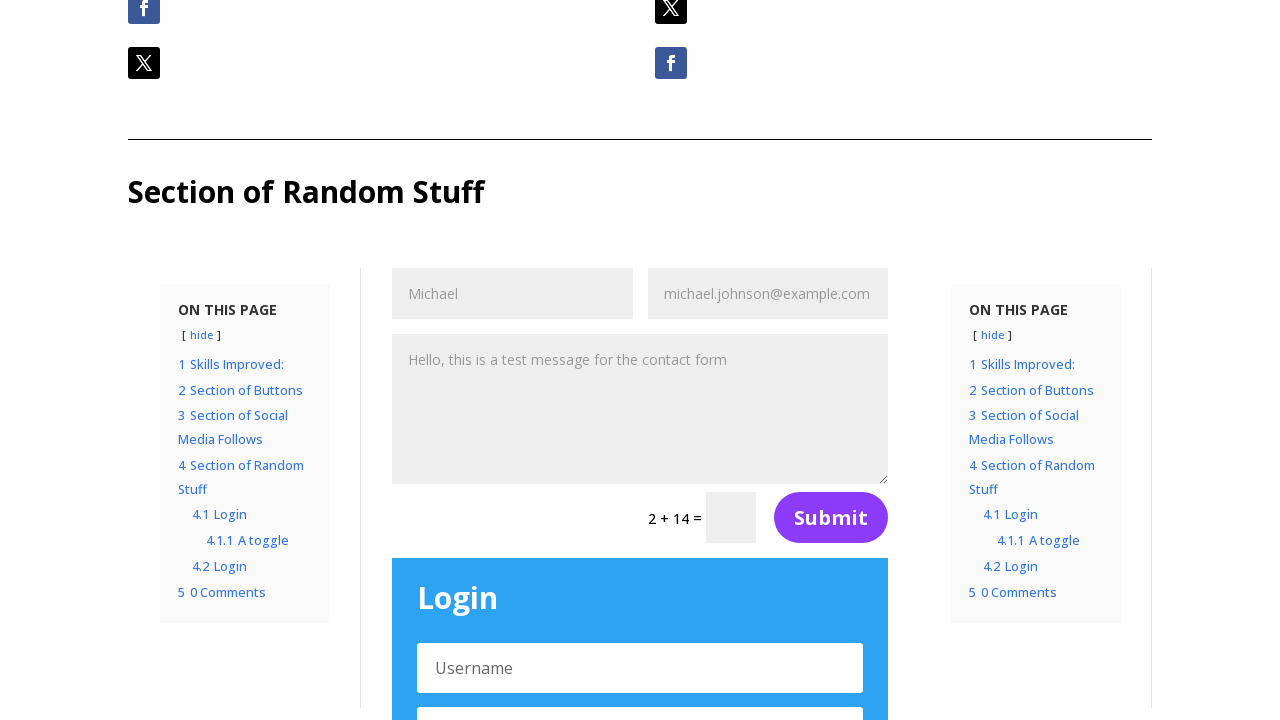

Retrieved captcha question: '2 + 14'
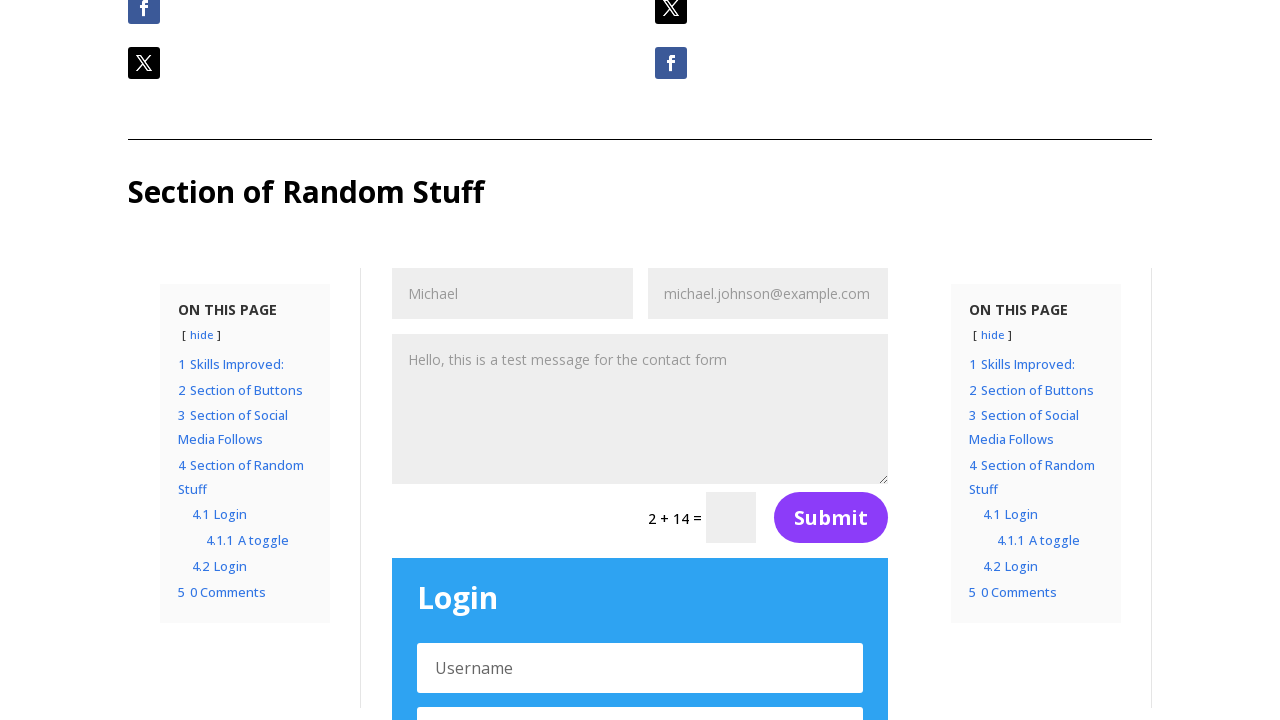

Calculated captcha sum: 2 + 14 = 16
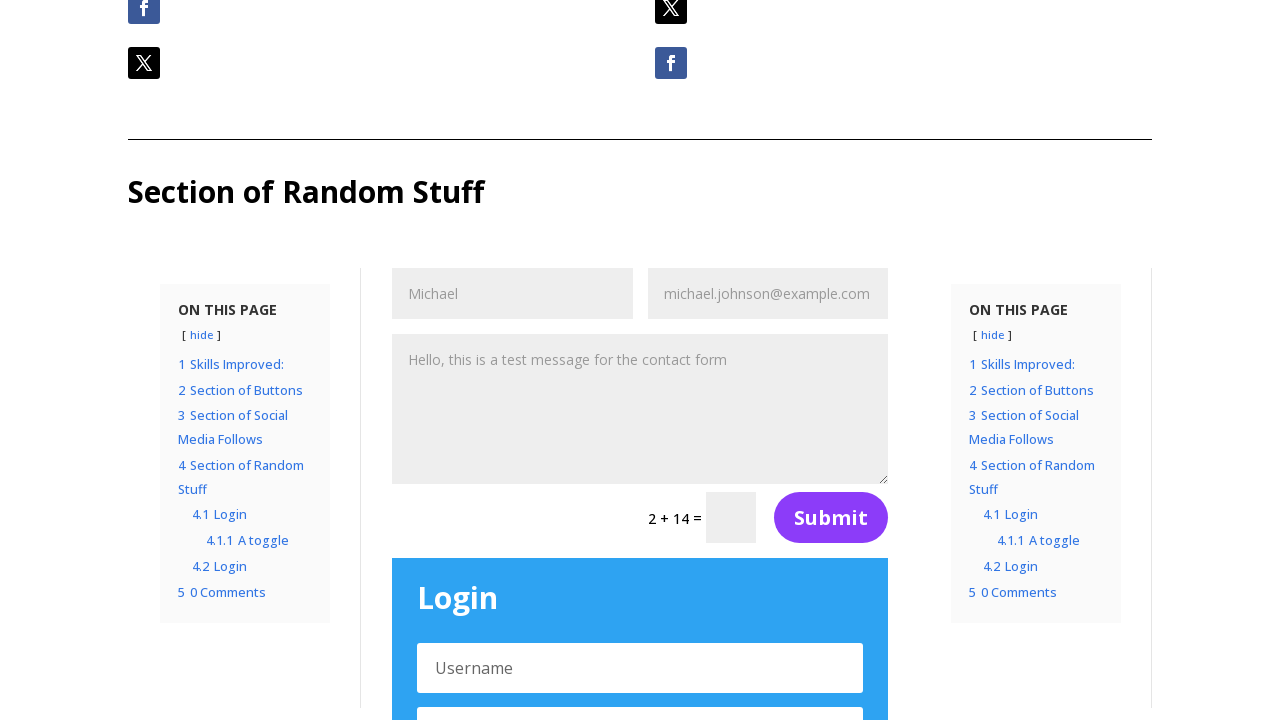

Filled captcha field with calculated answer '16' on input.et_pb_contact_captcha
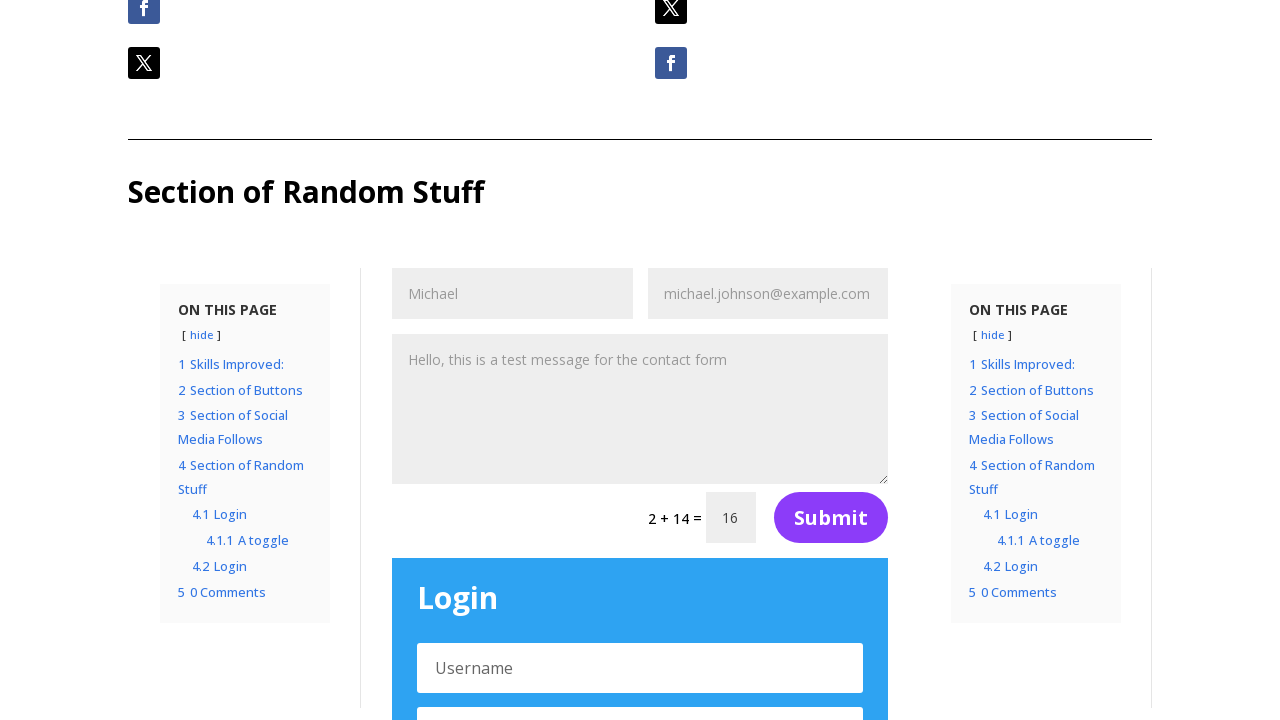

Clicked form submit button at (831, 518) on xpath=//button[@type='submit' and ancestor::*[@id='et_pb_contact_form_0']]
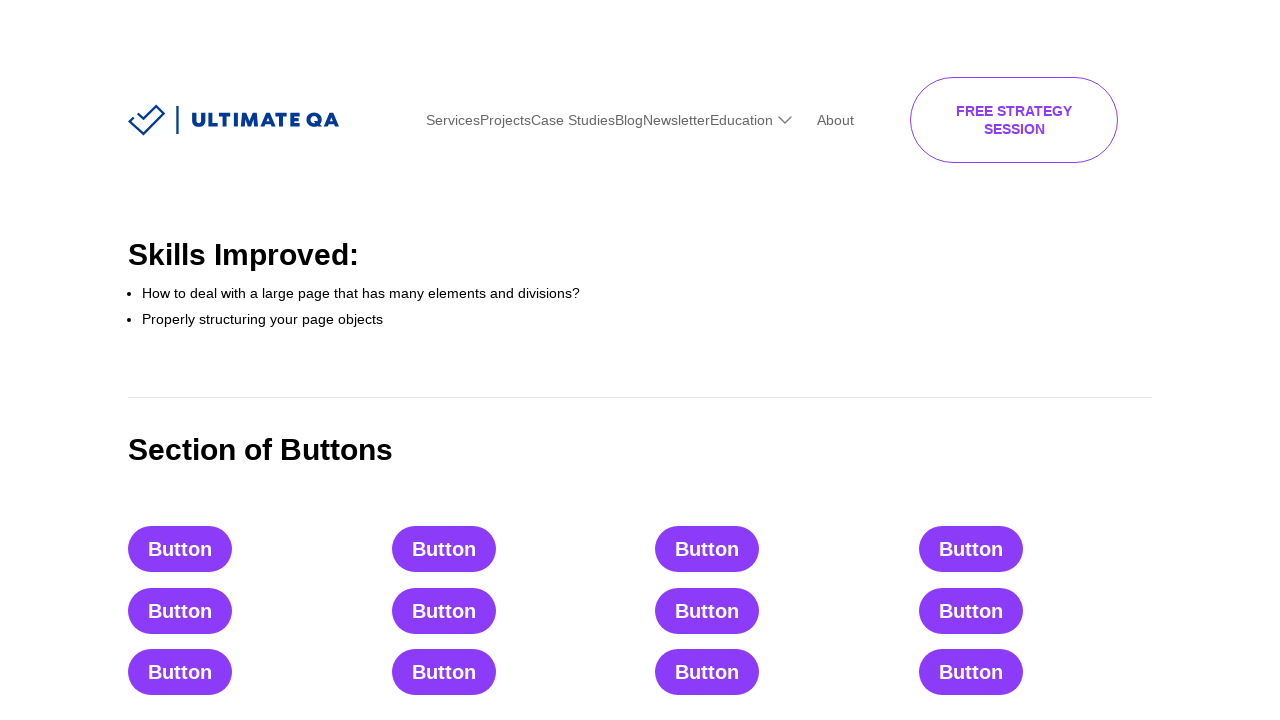

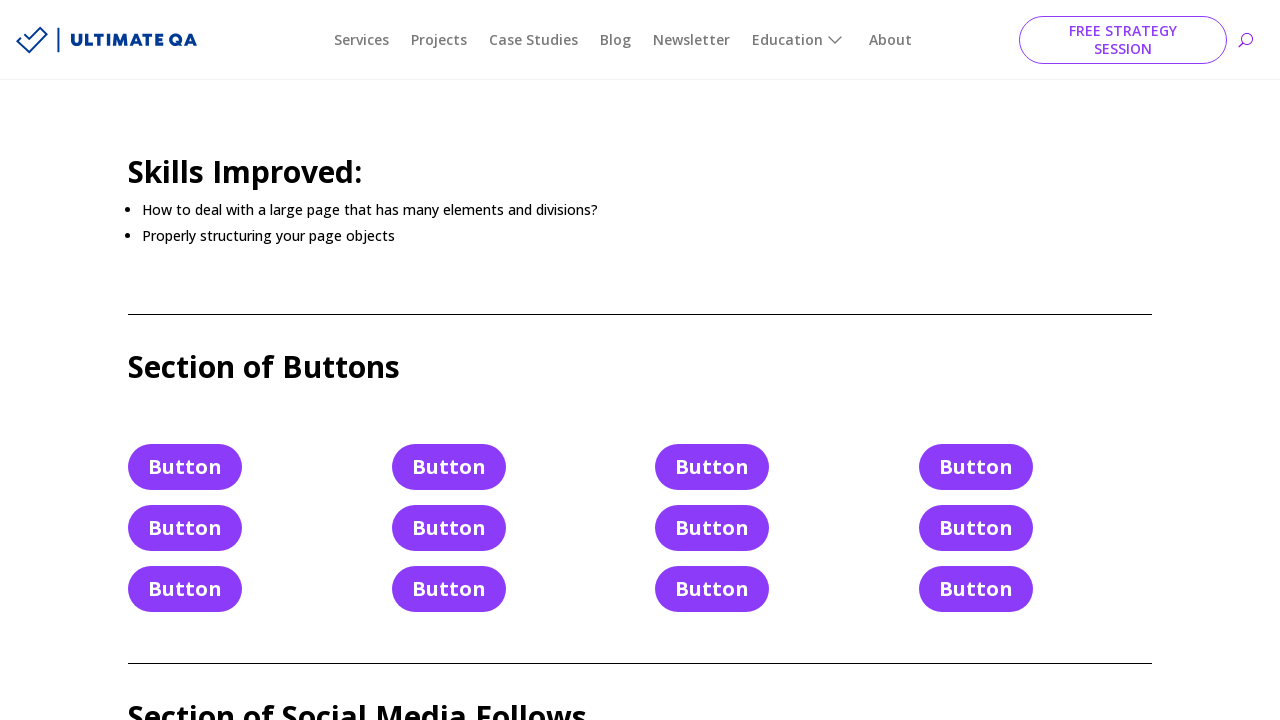